Tests interaction with shadow DOM elements by navigating to a PWA book app and filling a search input within a shadow DOM component

Starting URL: https://books-pwakit.appspot.com/

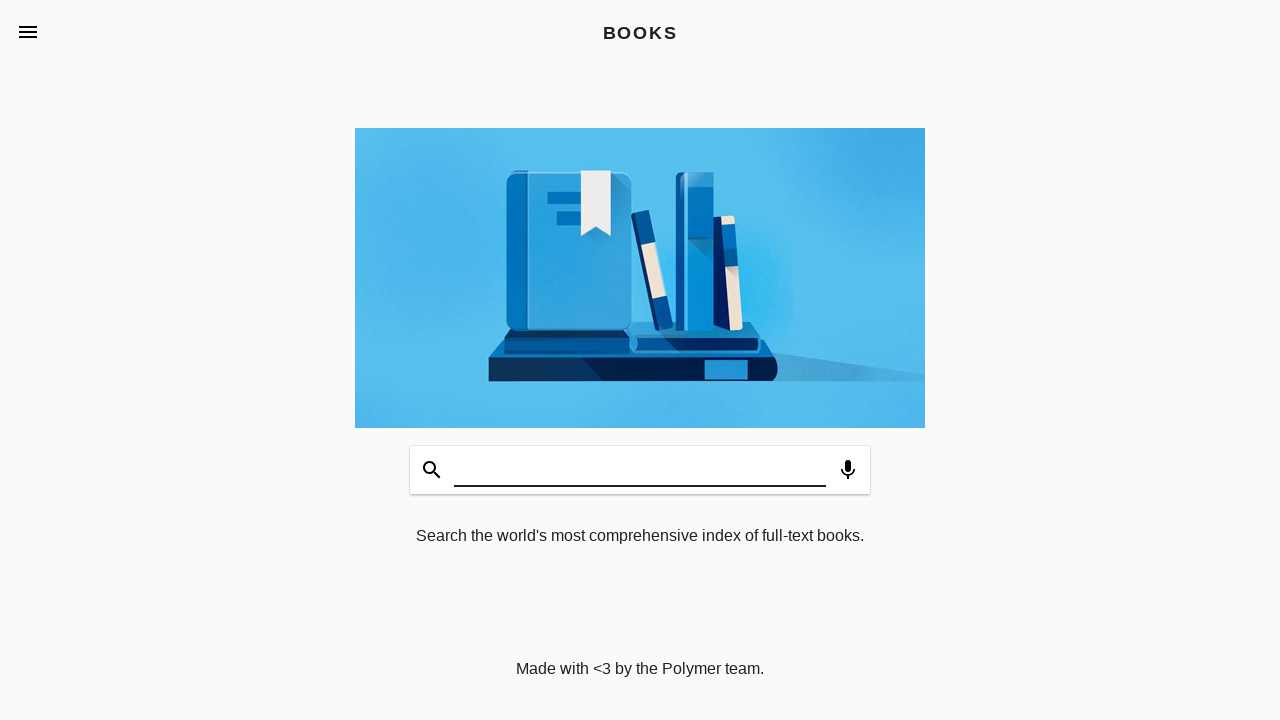

Waited for book-app PWA component to load
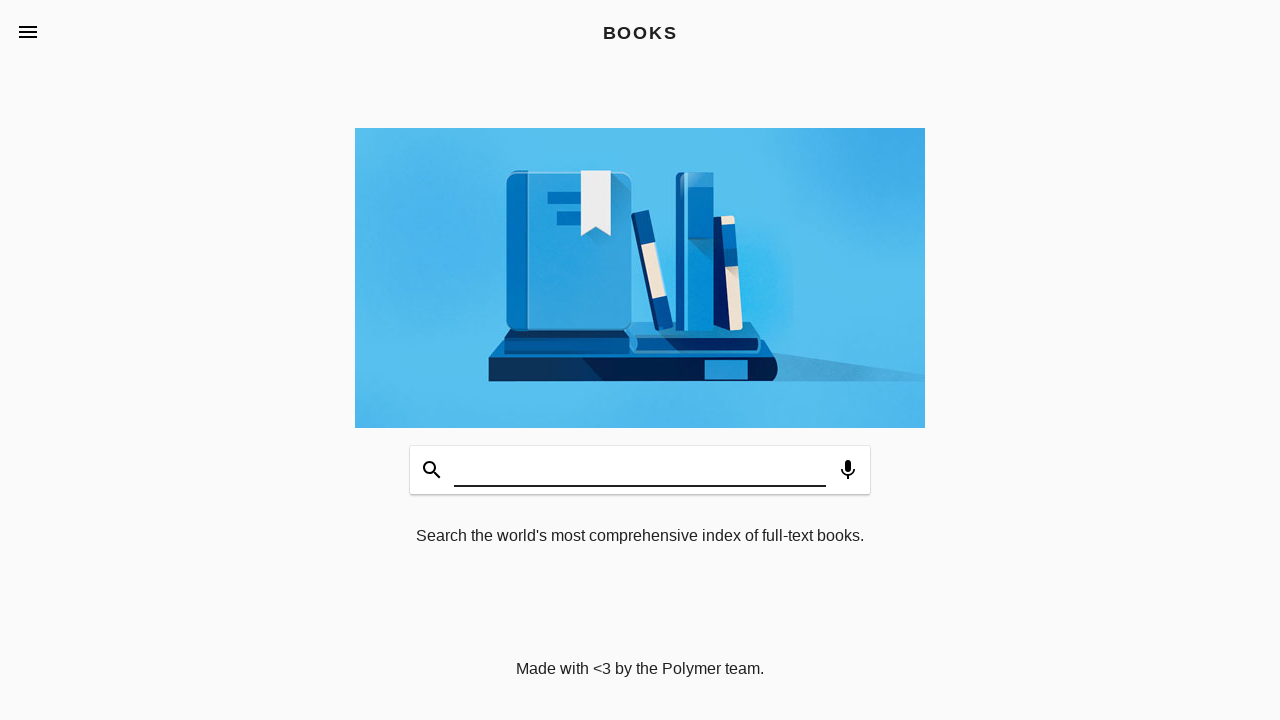

Filled search input within shadow DOM with 'Testing books' on book-app[apptitle='BOOKS'] #input
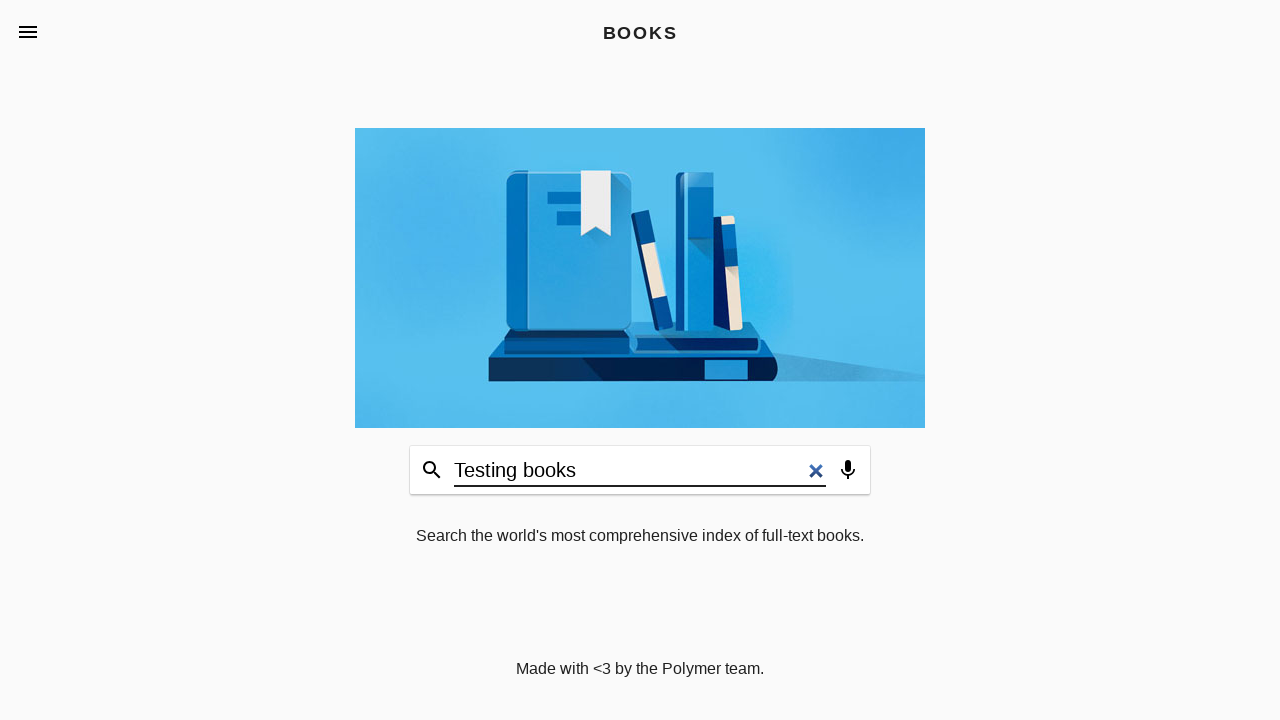

Retrieved text content from books description element
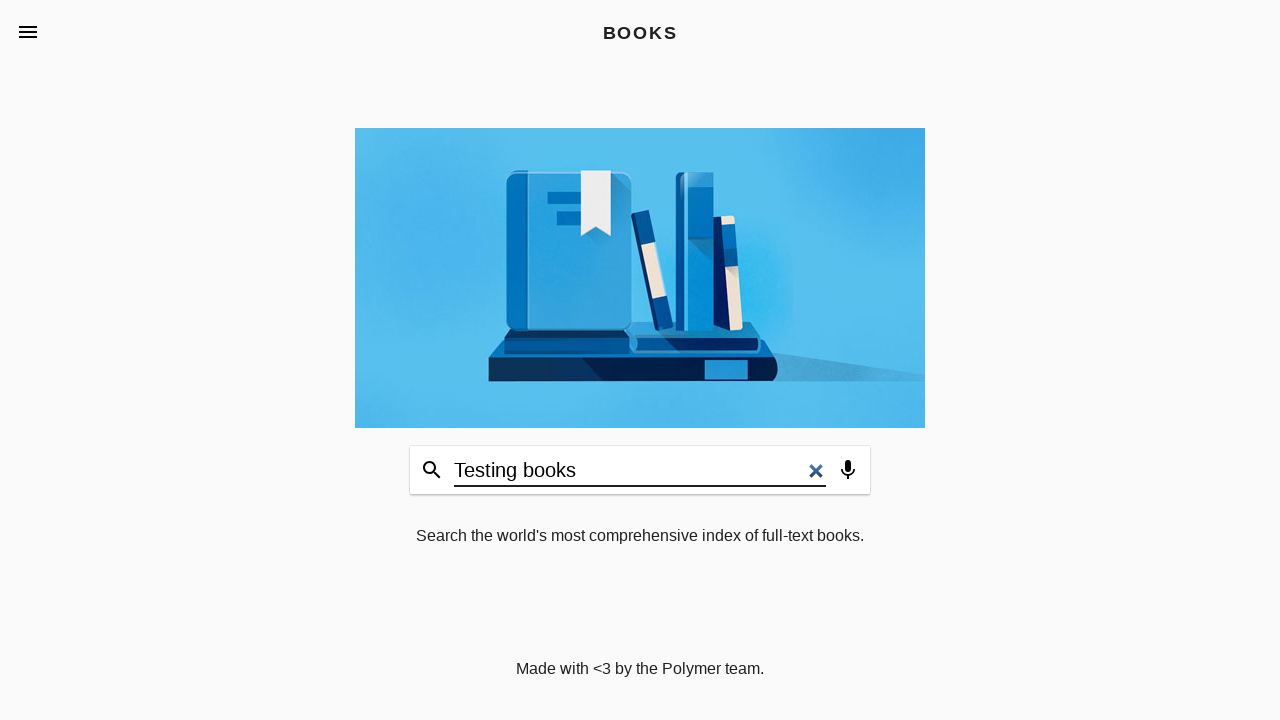

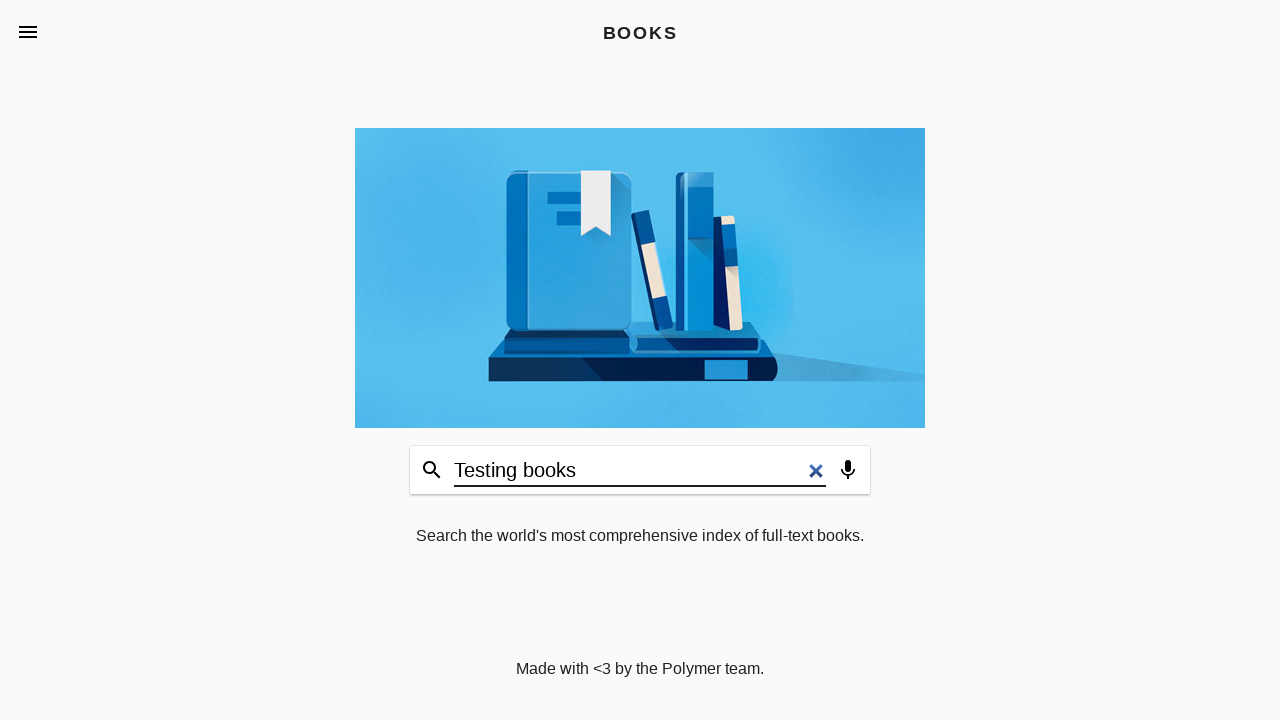